Tests adding a product to cart by opening it in a new tab, adding it, then verifying it appears in the cart

Starting URL: https://www.demoblaze.com/index.html

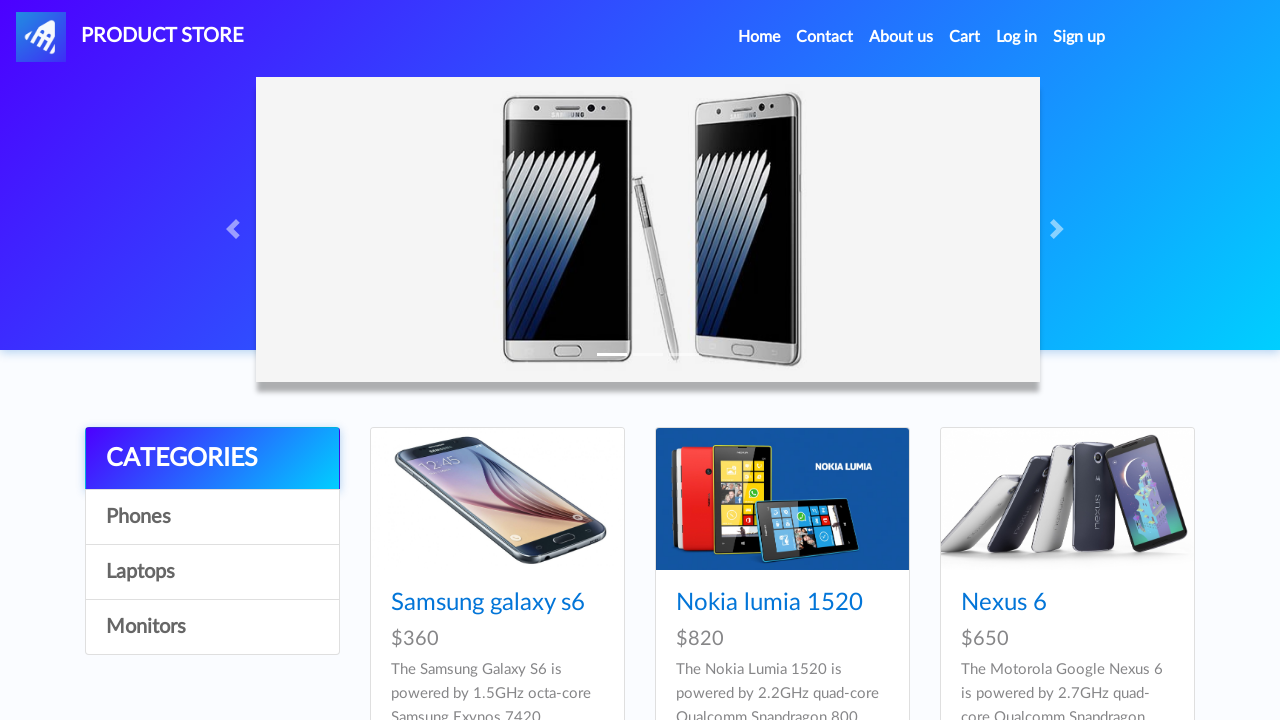

Located all product cards on the page
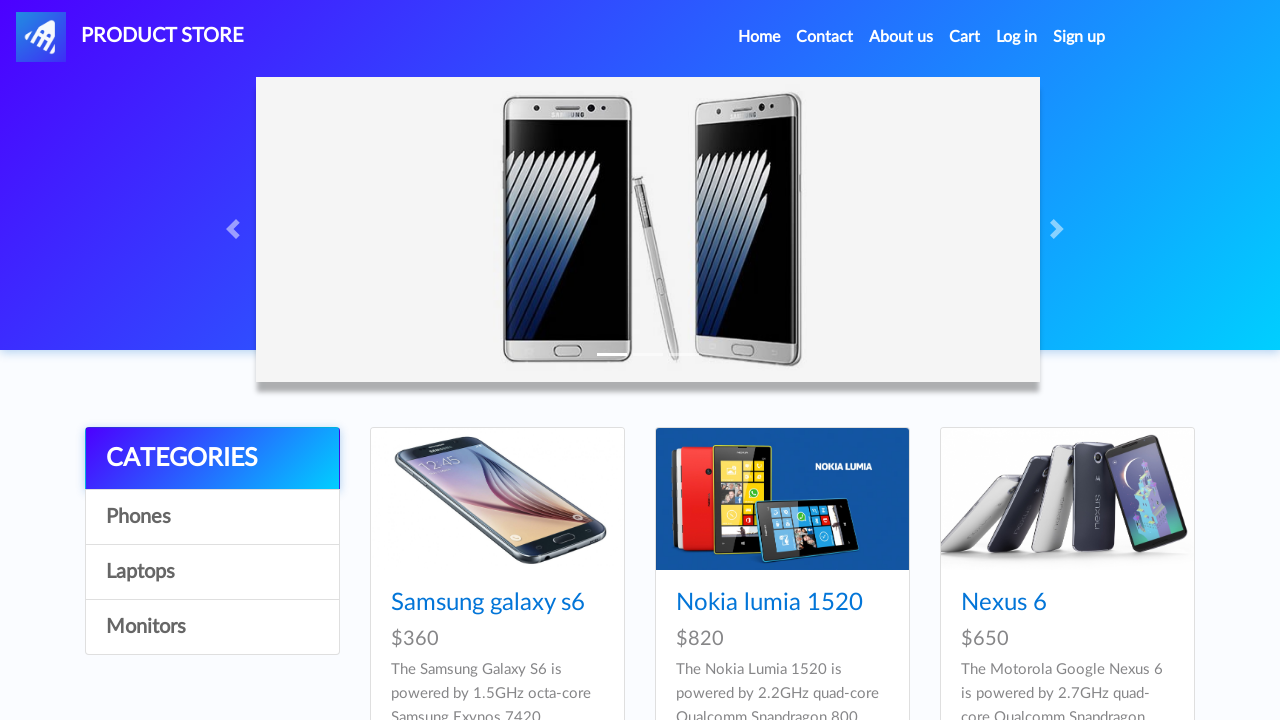

Retrieved first product name: Samsung galaxy s6
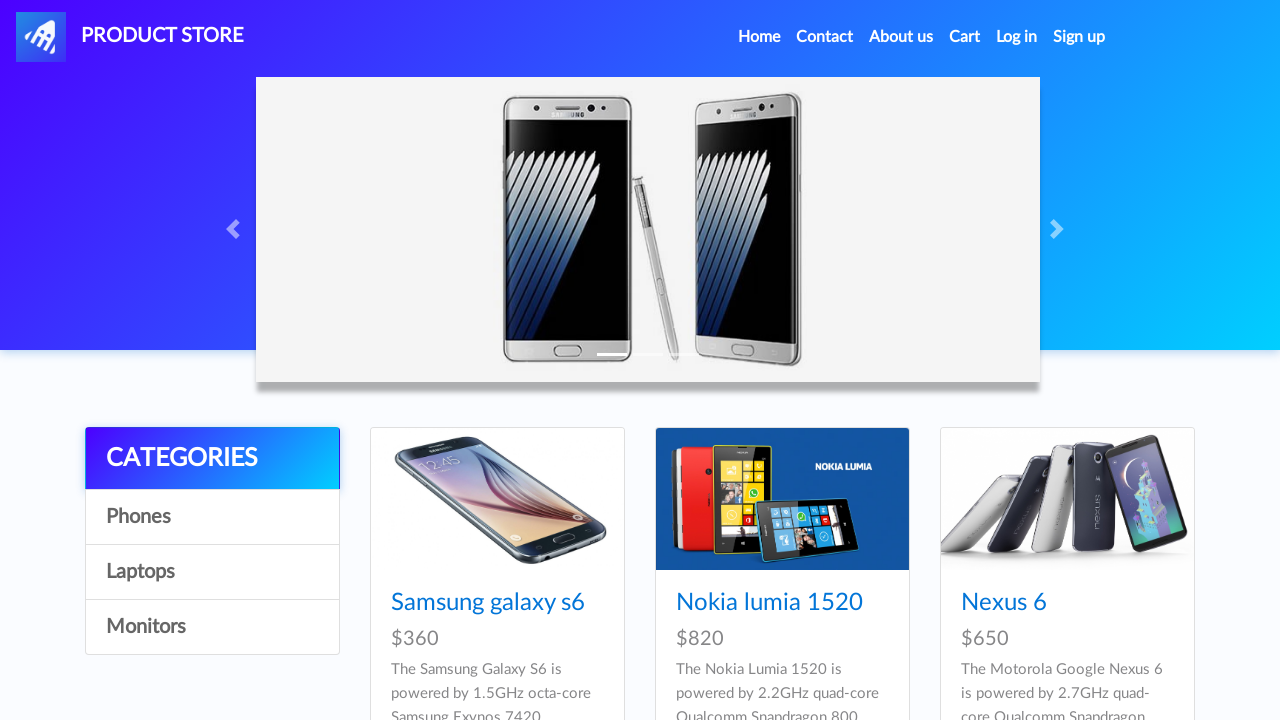

Pressed Control key down
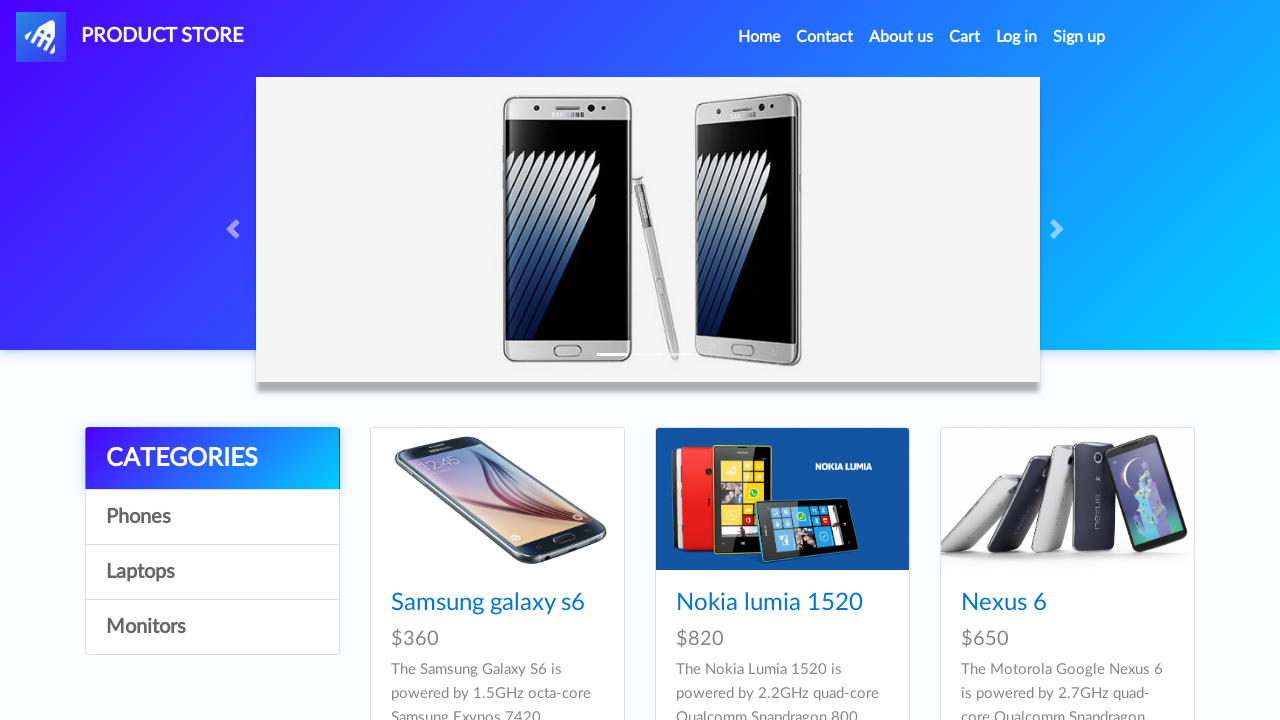

Clicked first product while holding Control to open in new tab at (497, 603) on .card-title >> nth=0
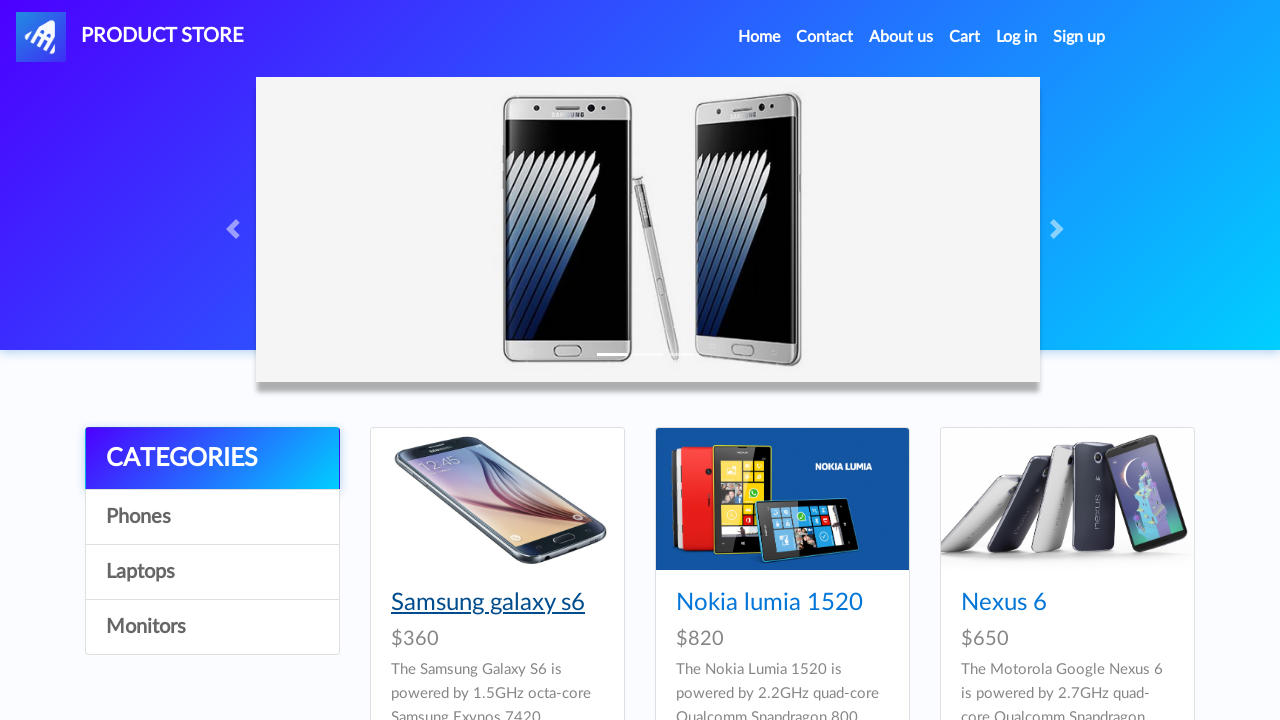

Released Control key
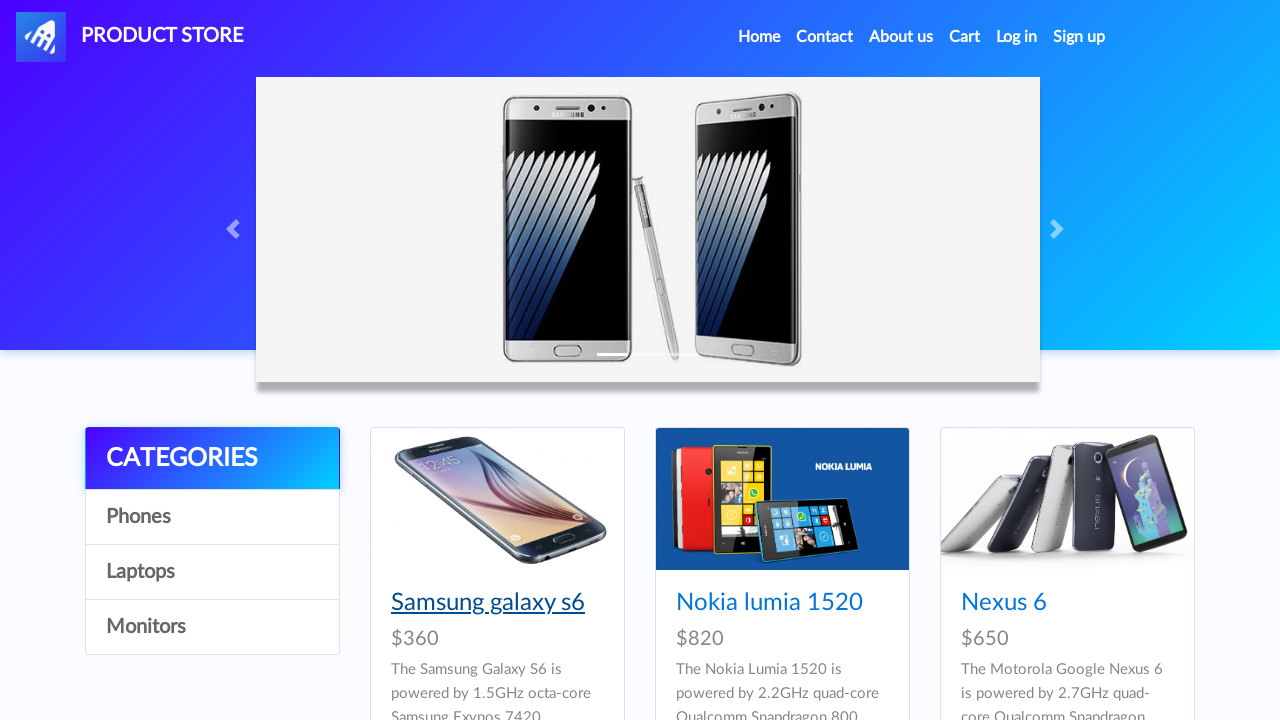

Switched to newly opened product tab
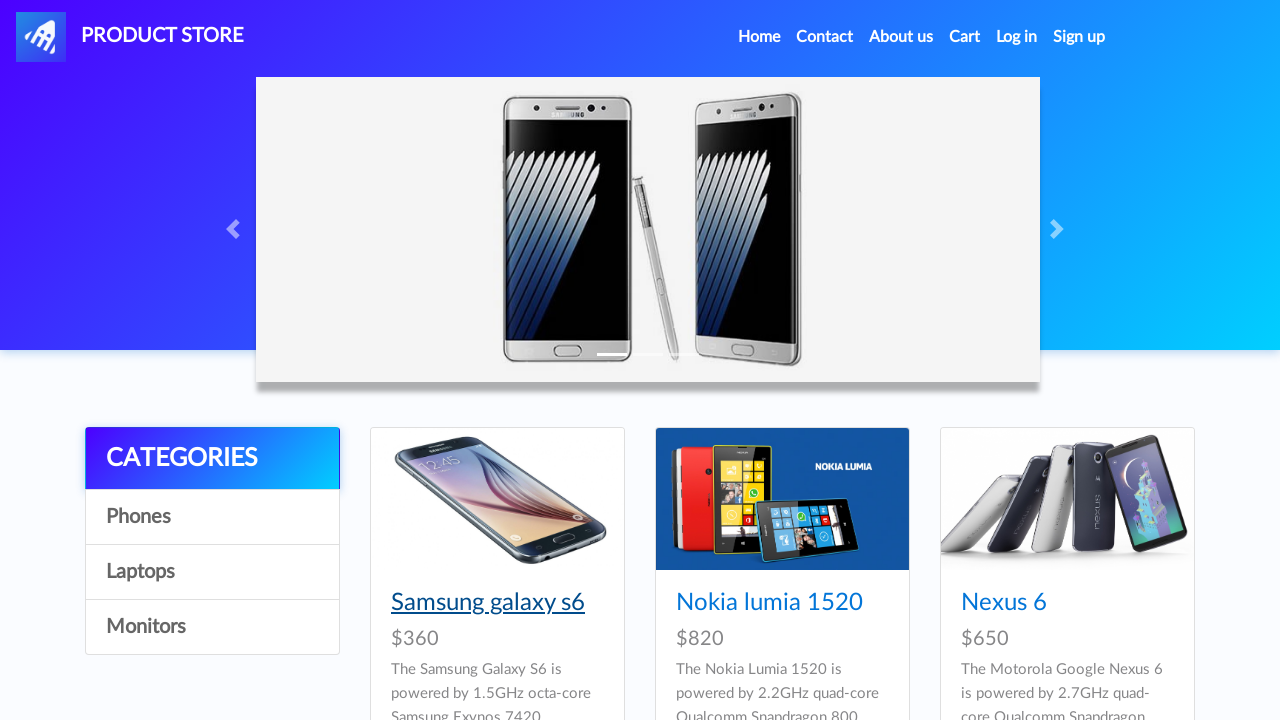

Set current_page reference to the new tab
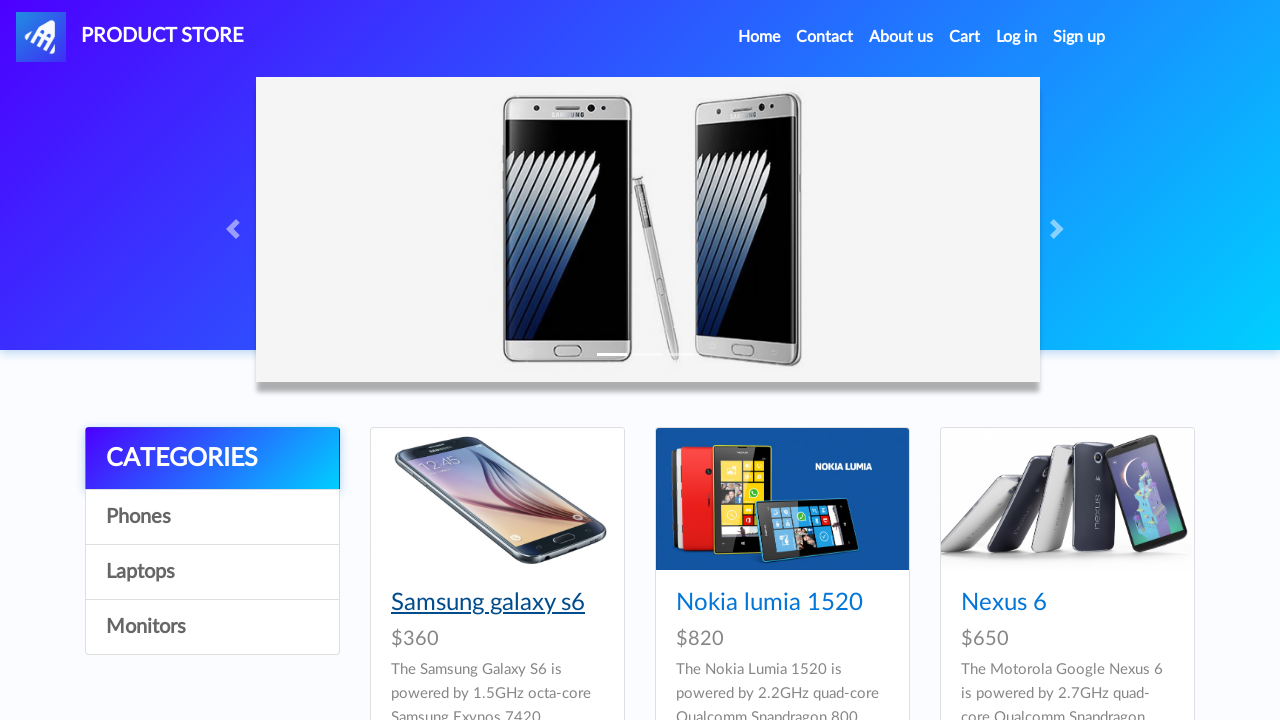

Clicked 'Add to cart' button on product page at (610, 440) on text=Add to cart
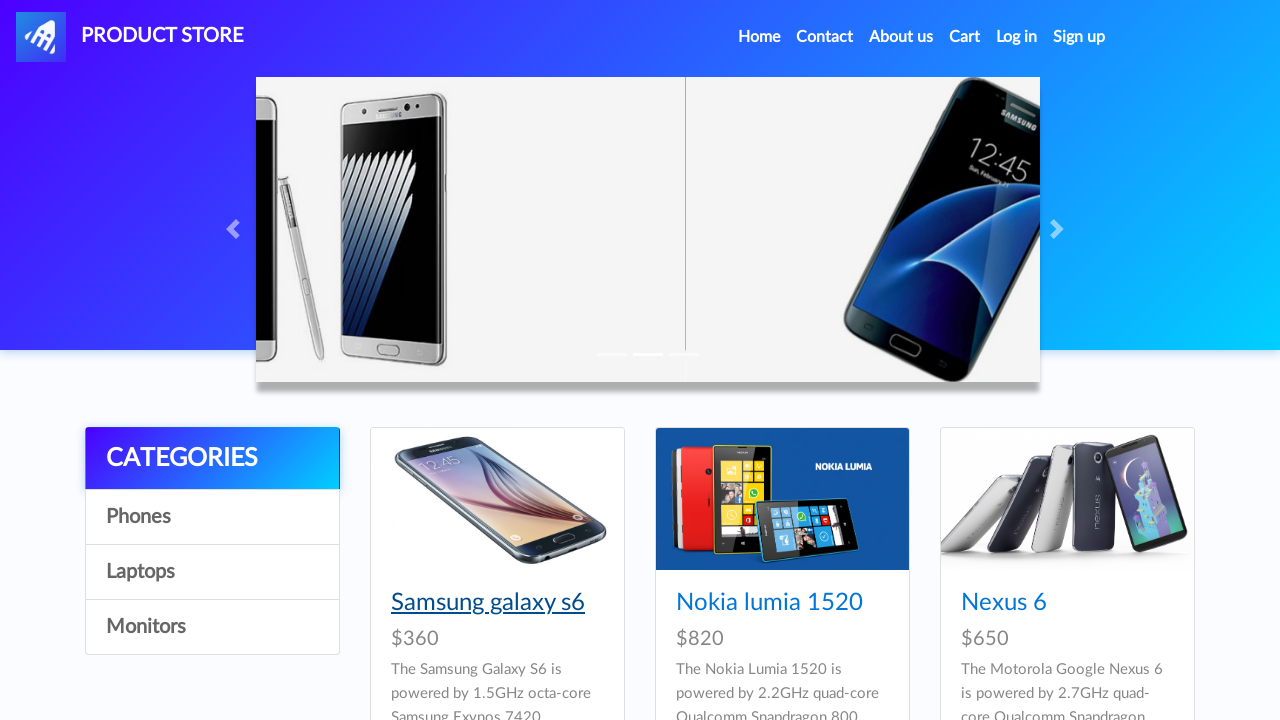

Set up dialog handler to accept alerts
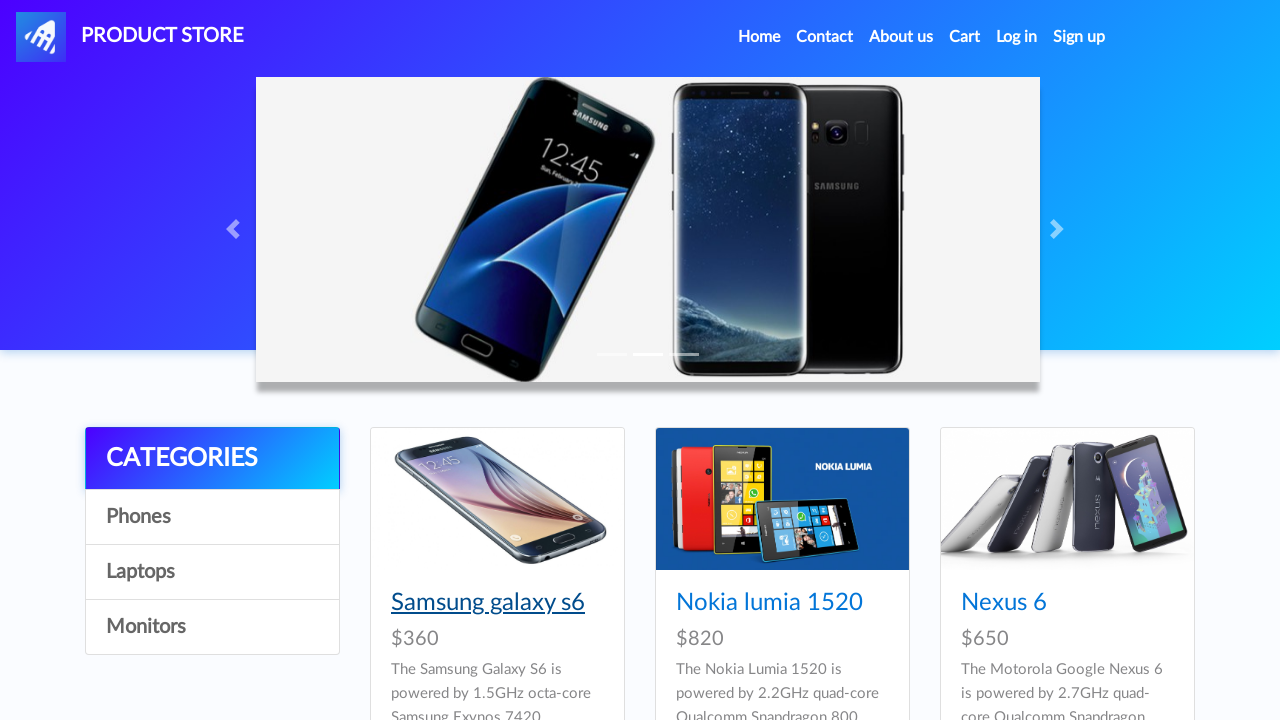

Closed the product tab
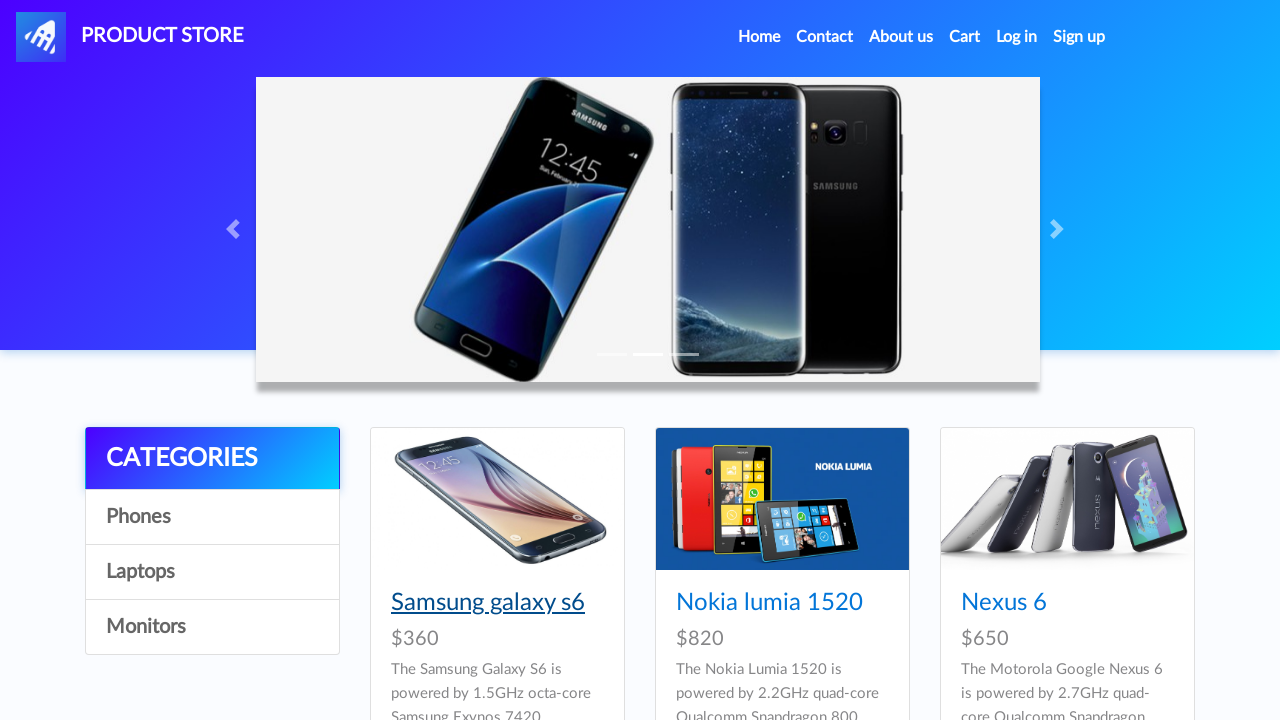

Switched back to main tab
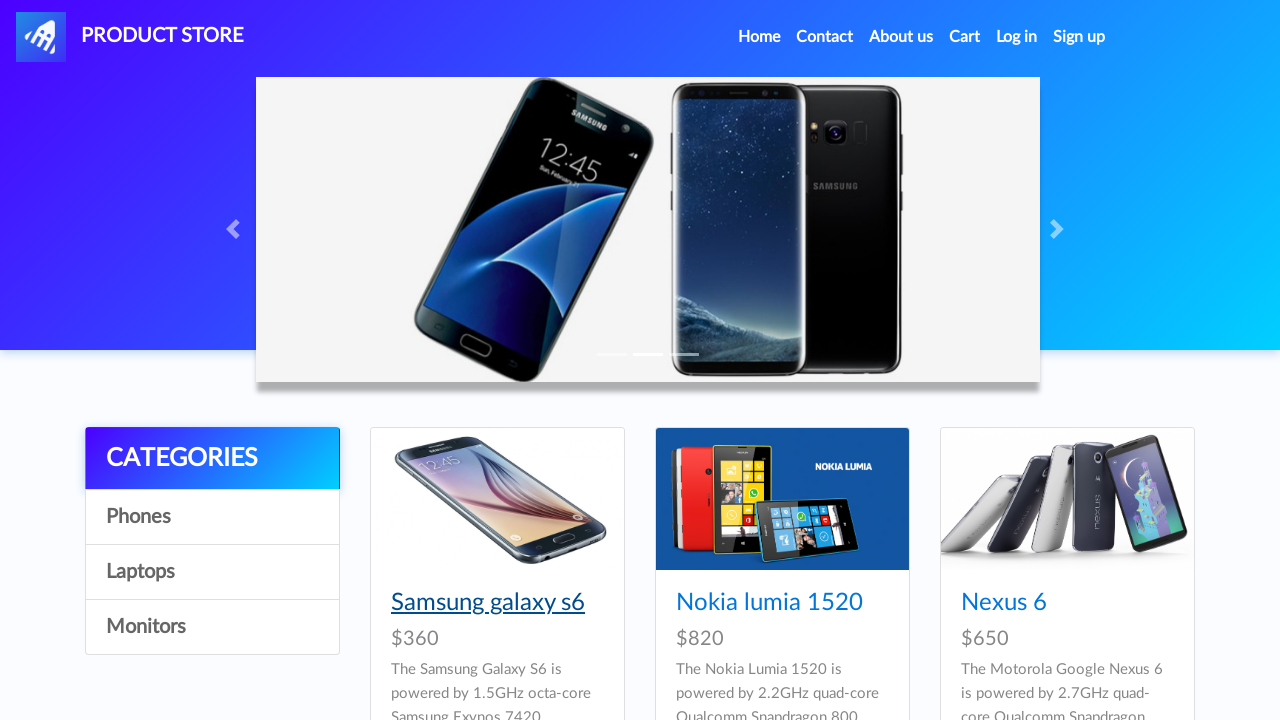

Clicked cart button to open cart at (965, 37) on #cartur
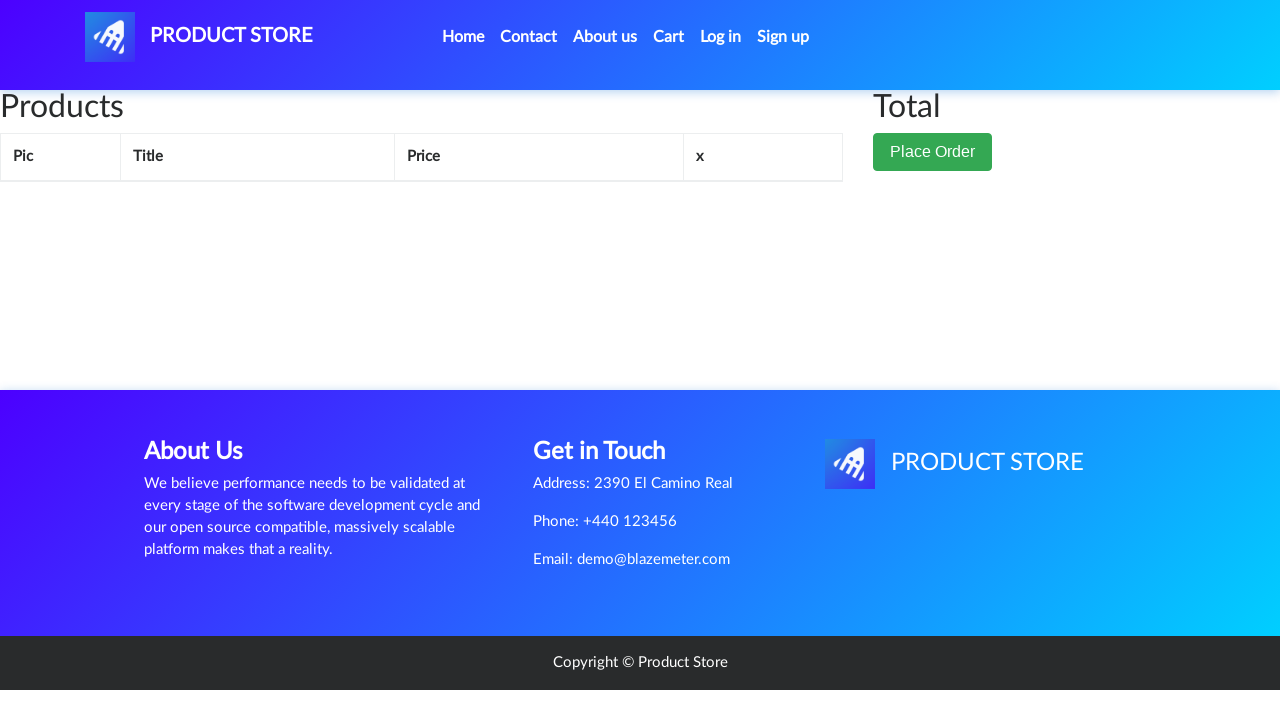

Waited for cart item to load
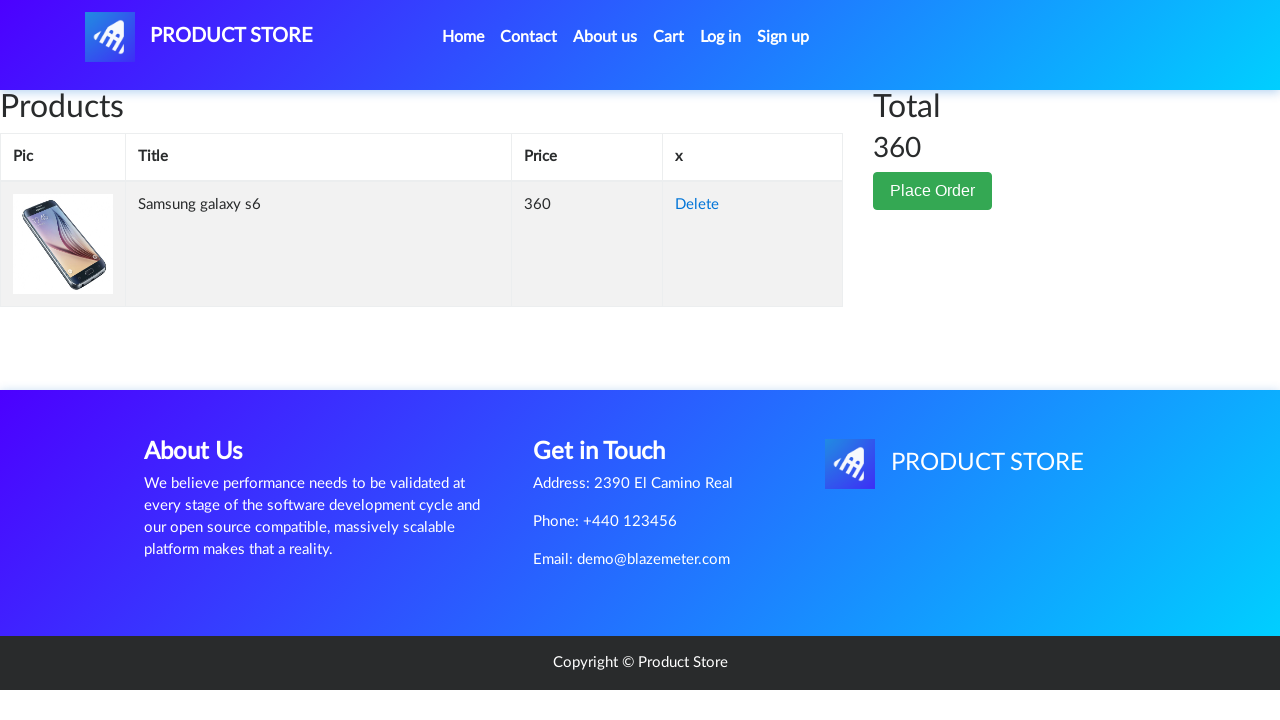

Retrieved item name from cart: Samsung galaxy s6
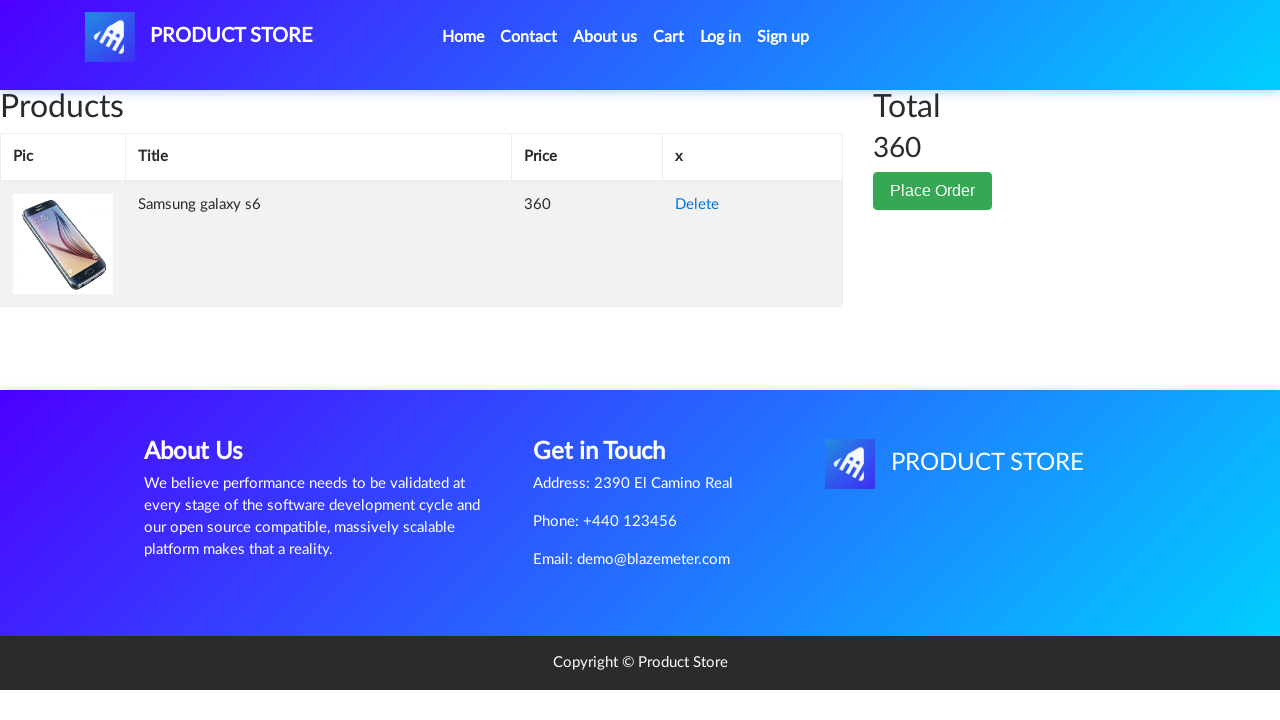

Verified cart item 'Samsung galaxy s6' matches added product 'Samsung galaxy s6'
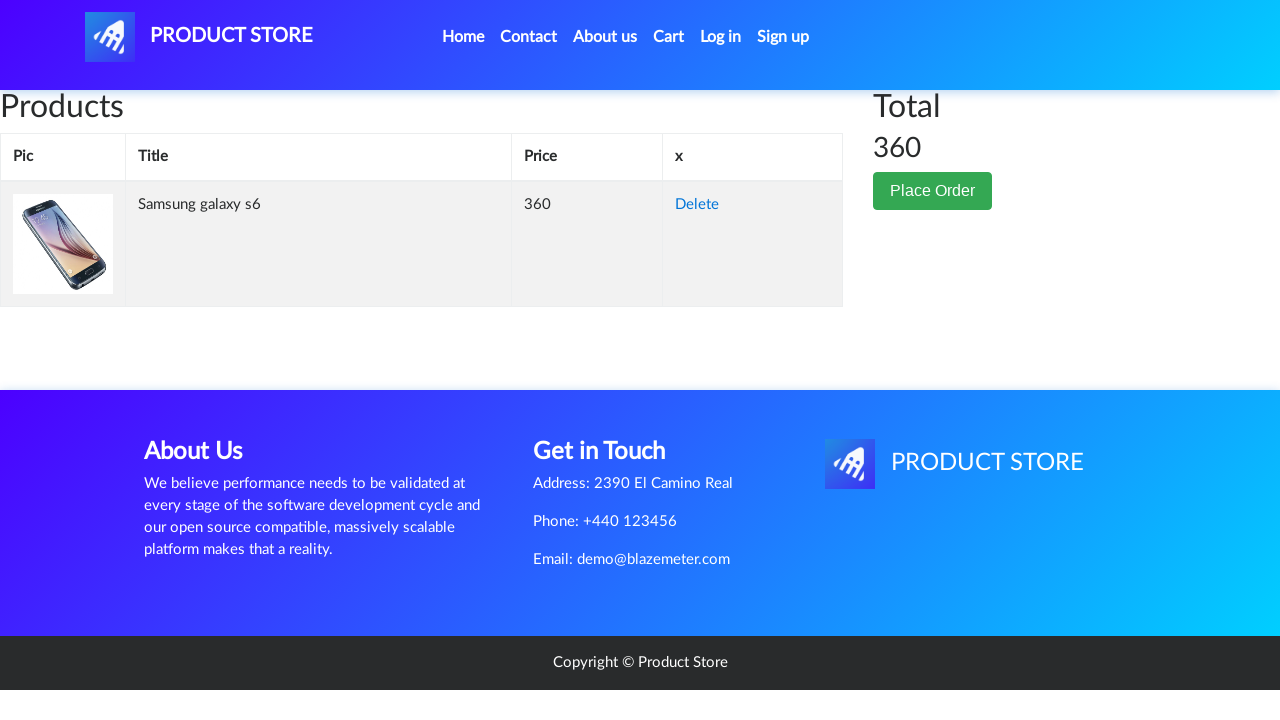

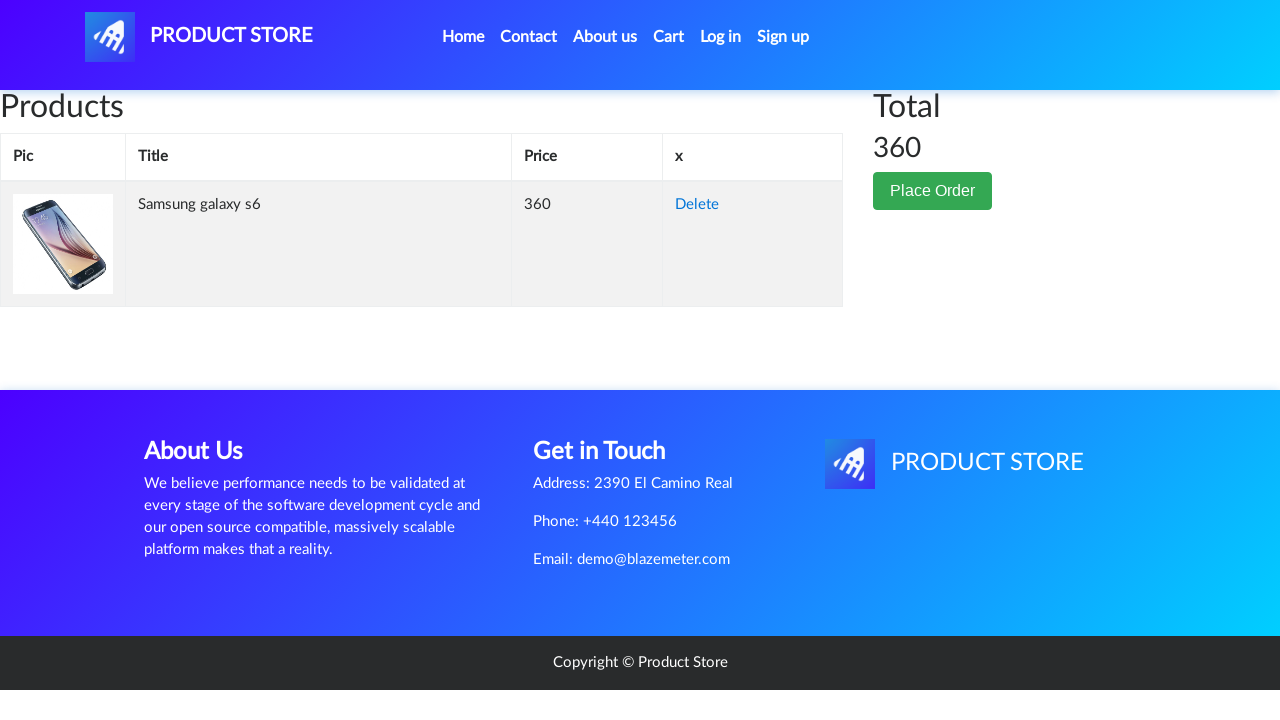